Demonstrates using tag name locator by navigating to a page and clicking the first anchor link found on the page

Starting URL: https://opensource-demo.orangehrmlive.com/

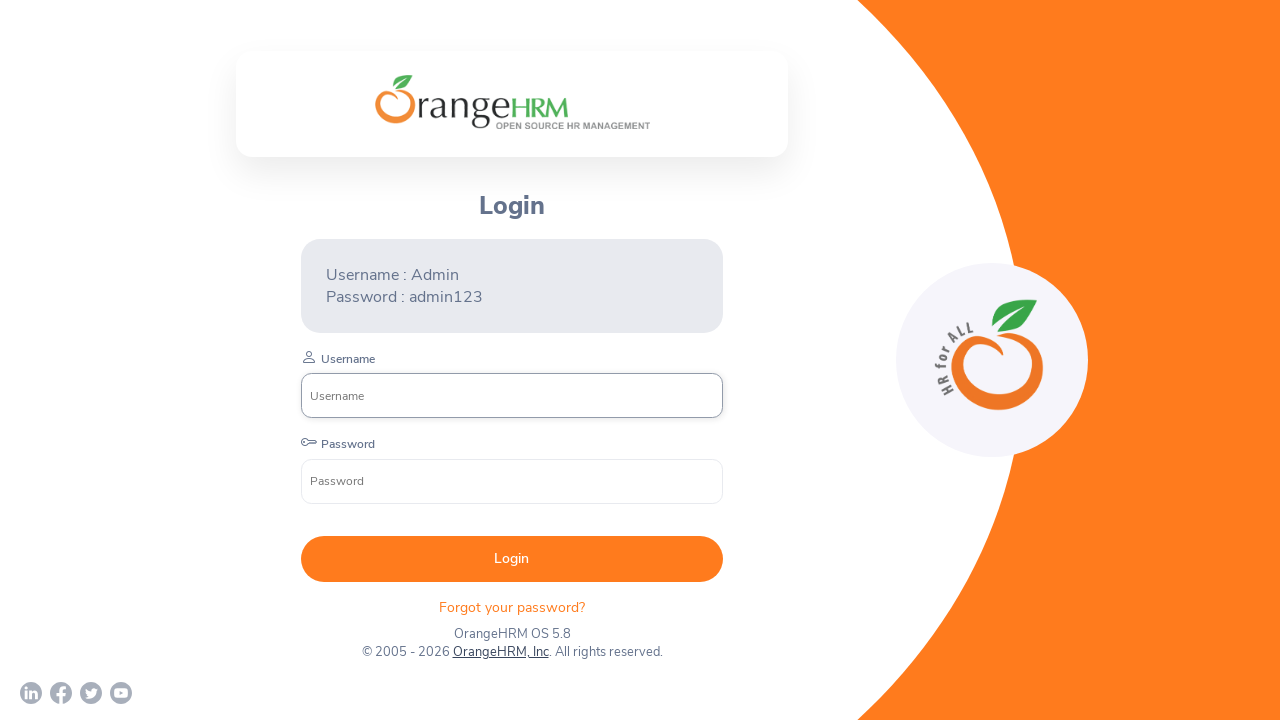

Waited for page to load - DOM content loaded
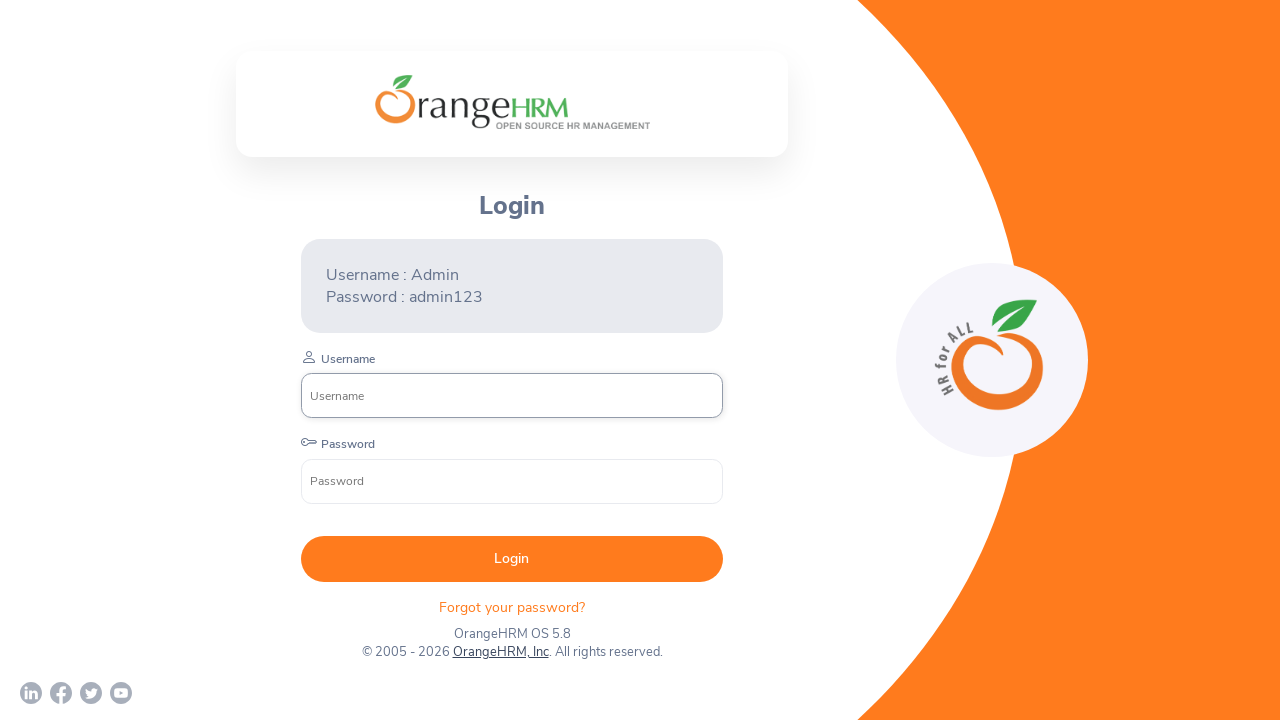

Clicked the first anchor link on the page using tag name locator at (31, 693) on a >> nth=0
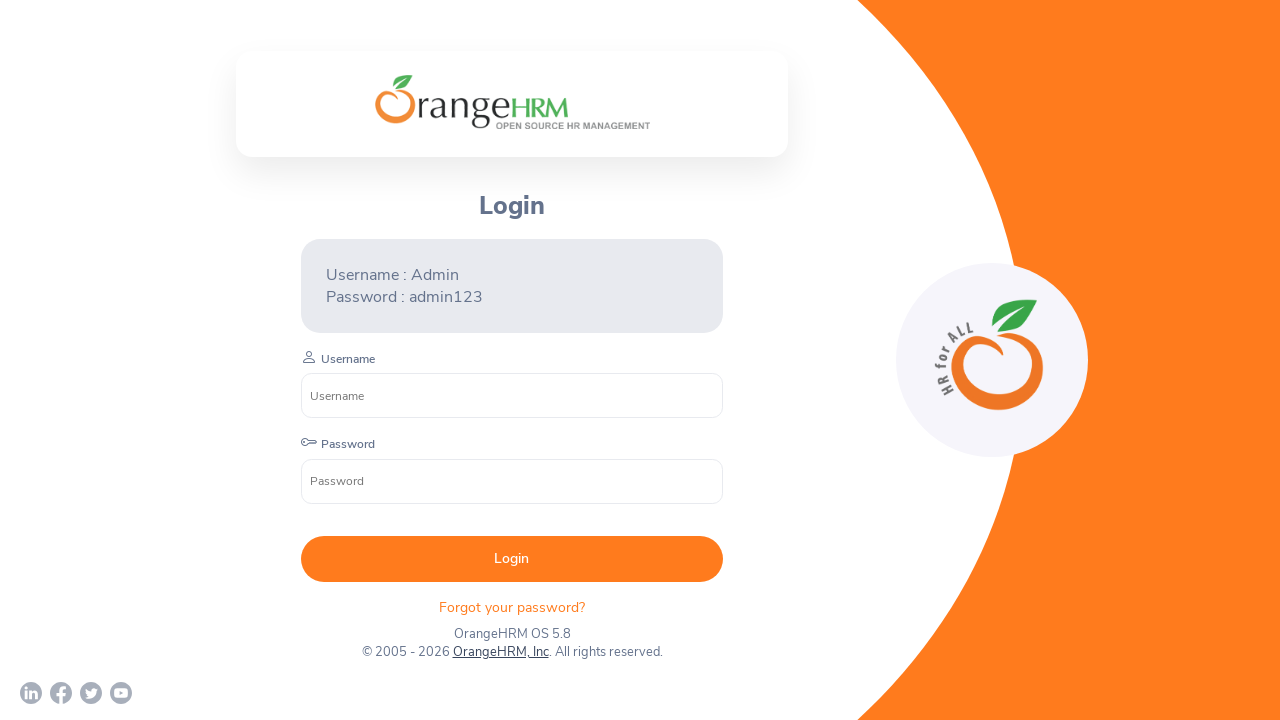

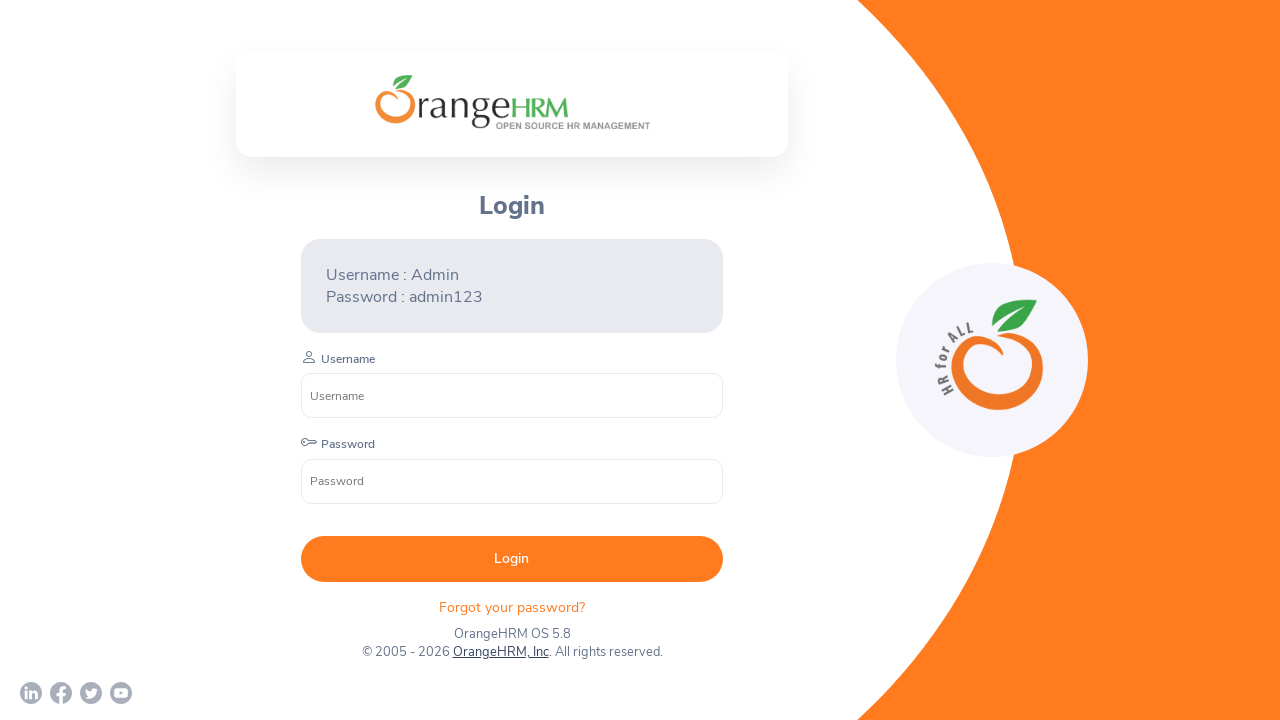